Tests selecting a value from a dropdown menu on the OrangeHRM trial signup page by iterating through options and clicking the desired country

Starting URL: https://www.orangehrm.com/orangehrm-30-day-trial/

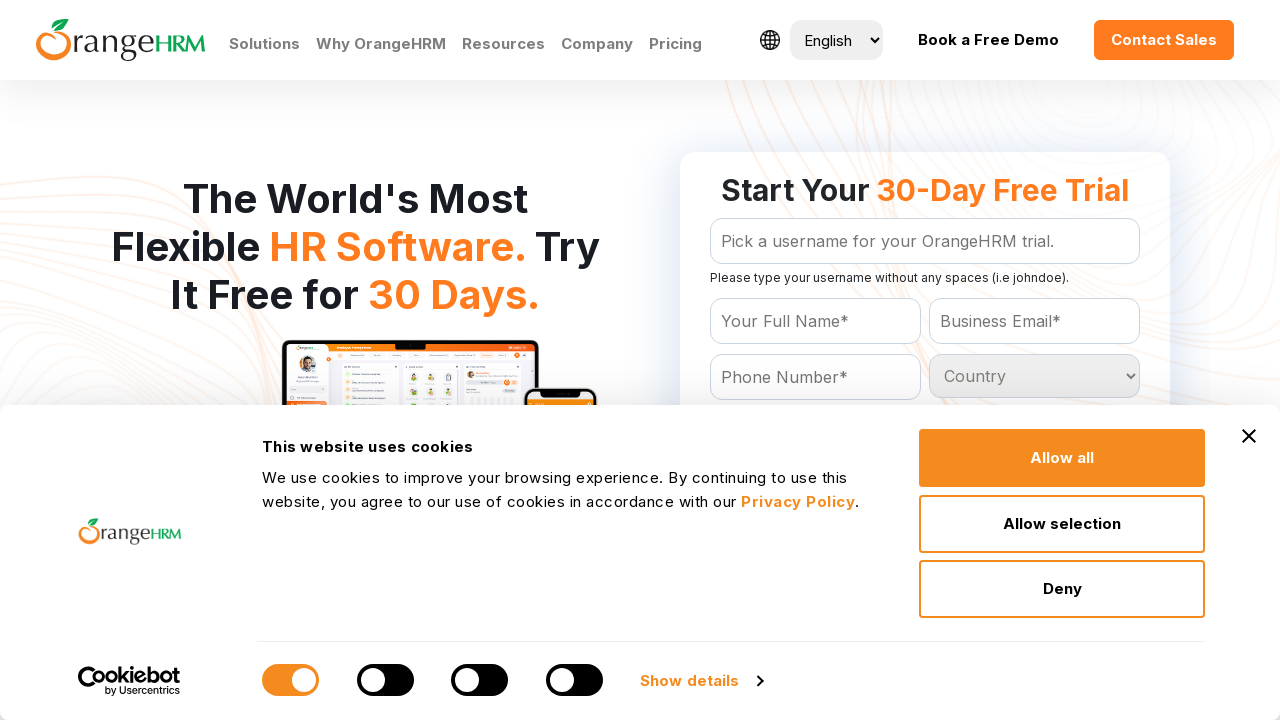

Located the country dropdown element
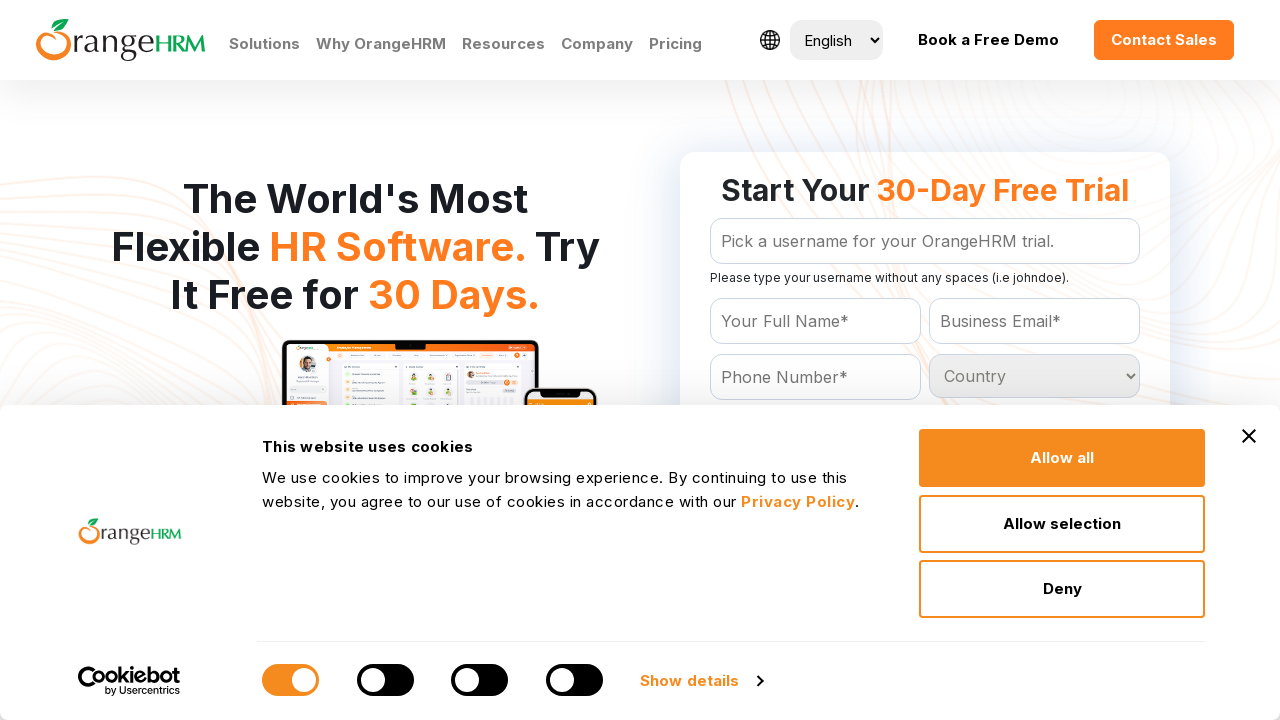

Selected Argentina from the country dropdown on #Form_getForm_Country
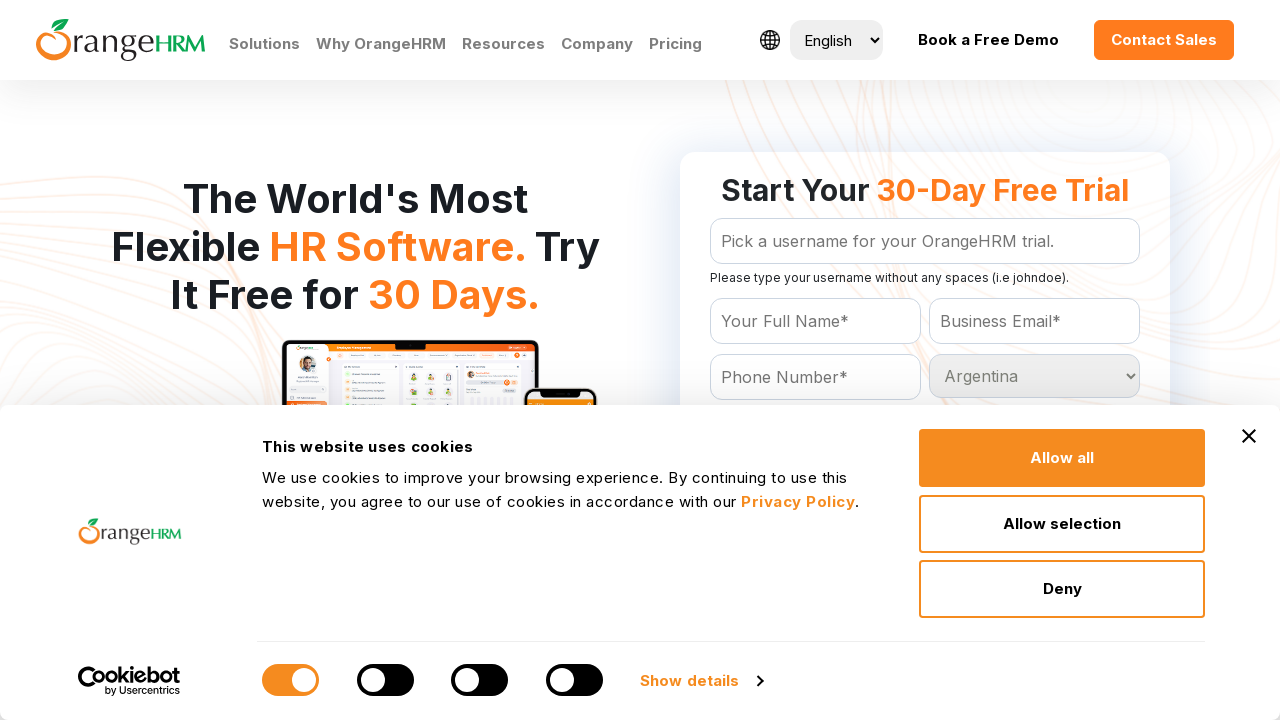

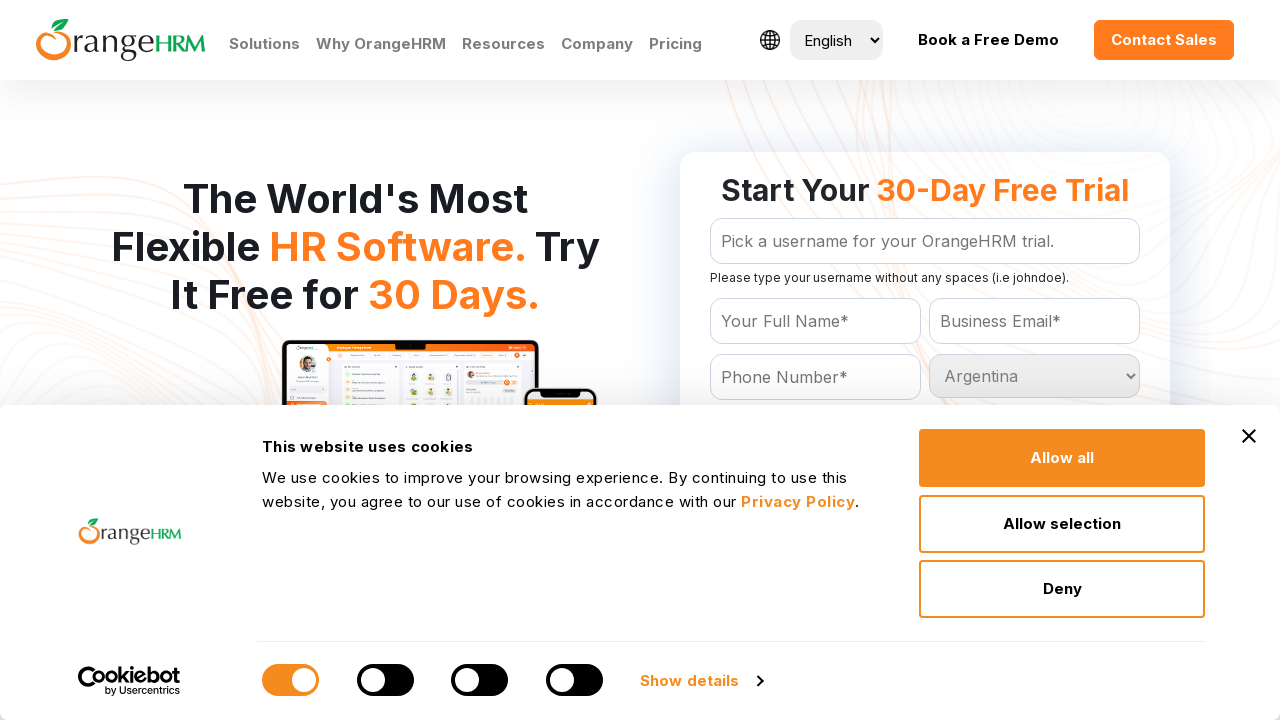